Verifies that the People with jobs page loads with 3 original people (Mike, Jill, Jane) on the list

Starting URL: https://kristinek.github.io/site/tasks/list_of_people_with_jobs.html

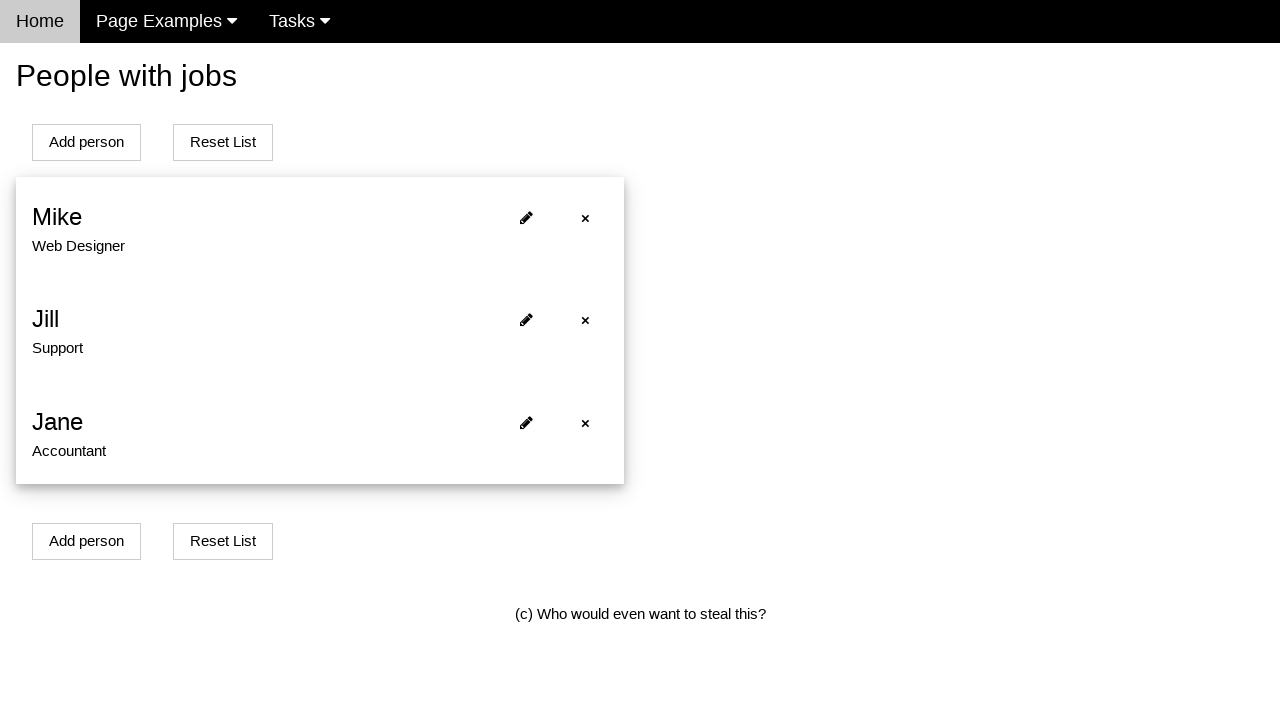

Navigated to People with jobs page
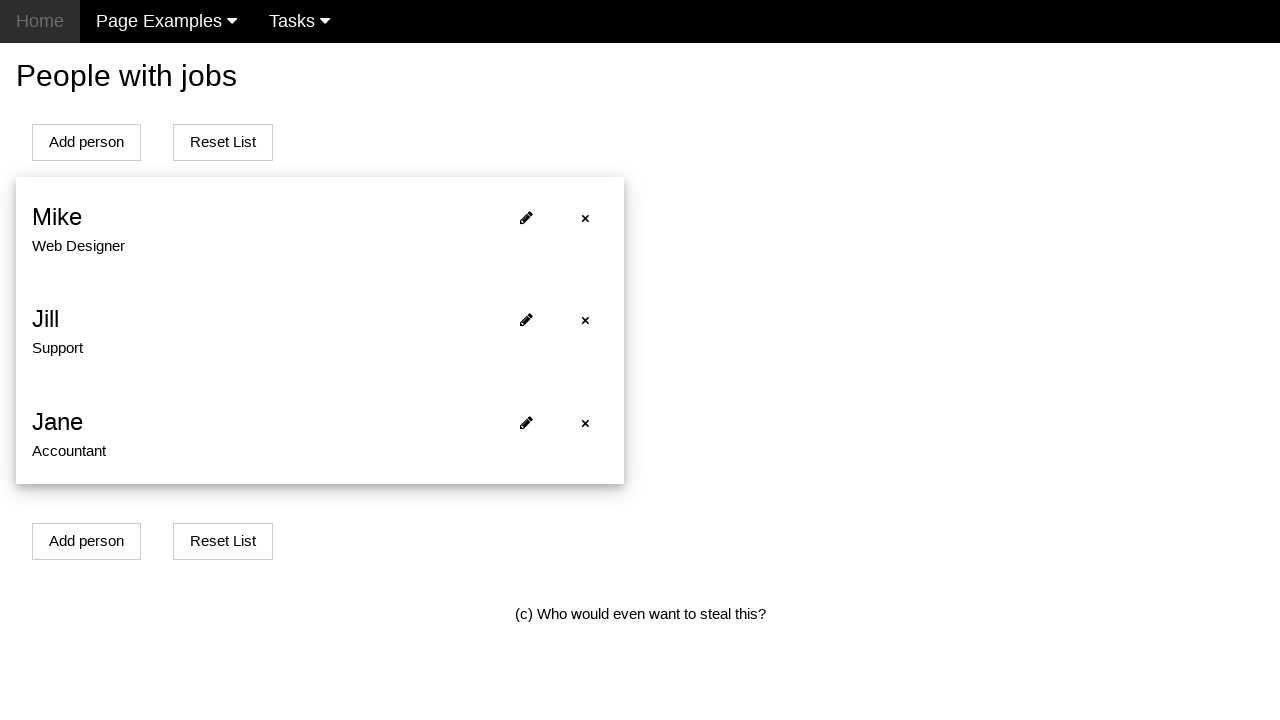

Waited for name elements to load
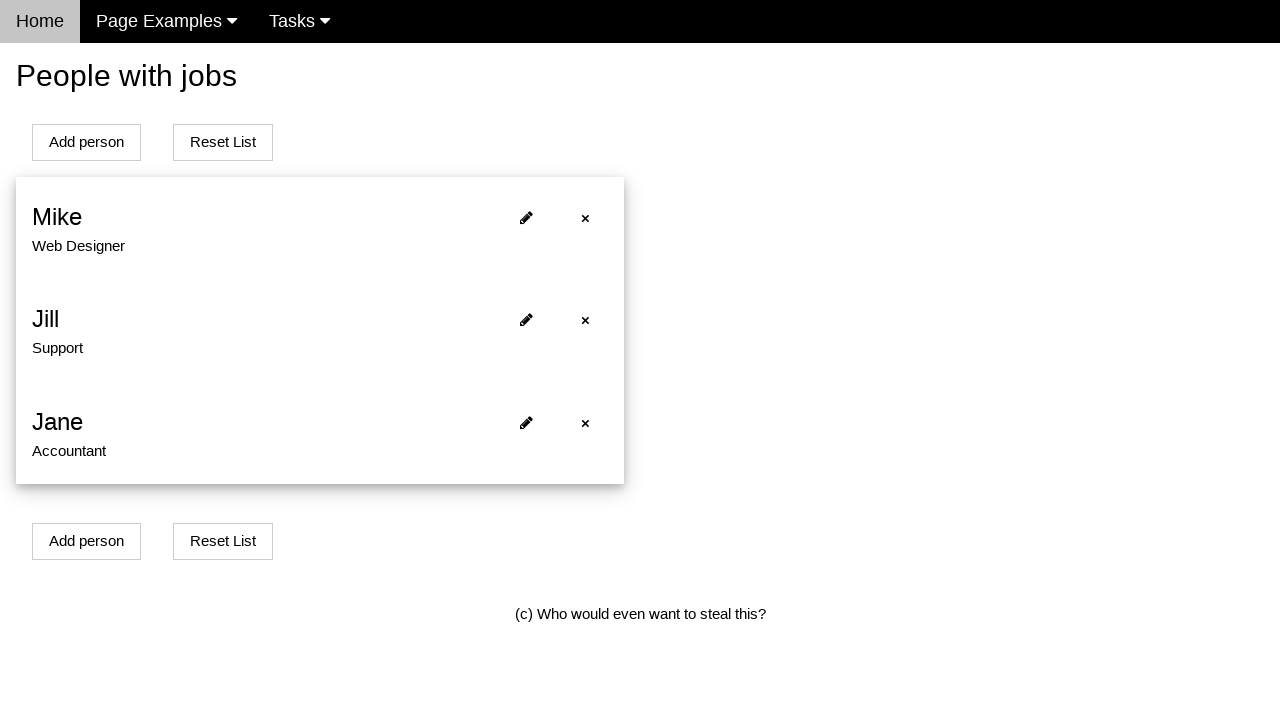

Retrieved all name elements from the list
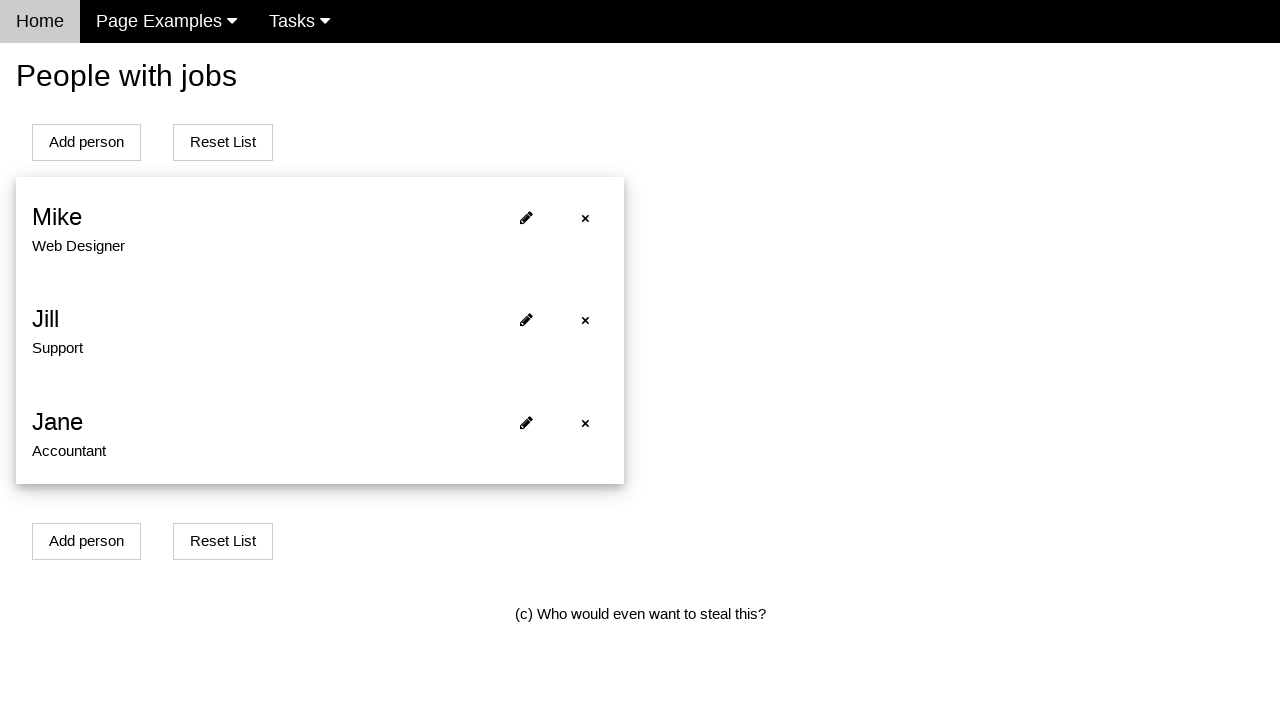

Verified that exactly 3 people are present on the list (Mike, Jill, Jane)
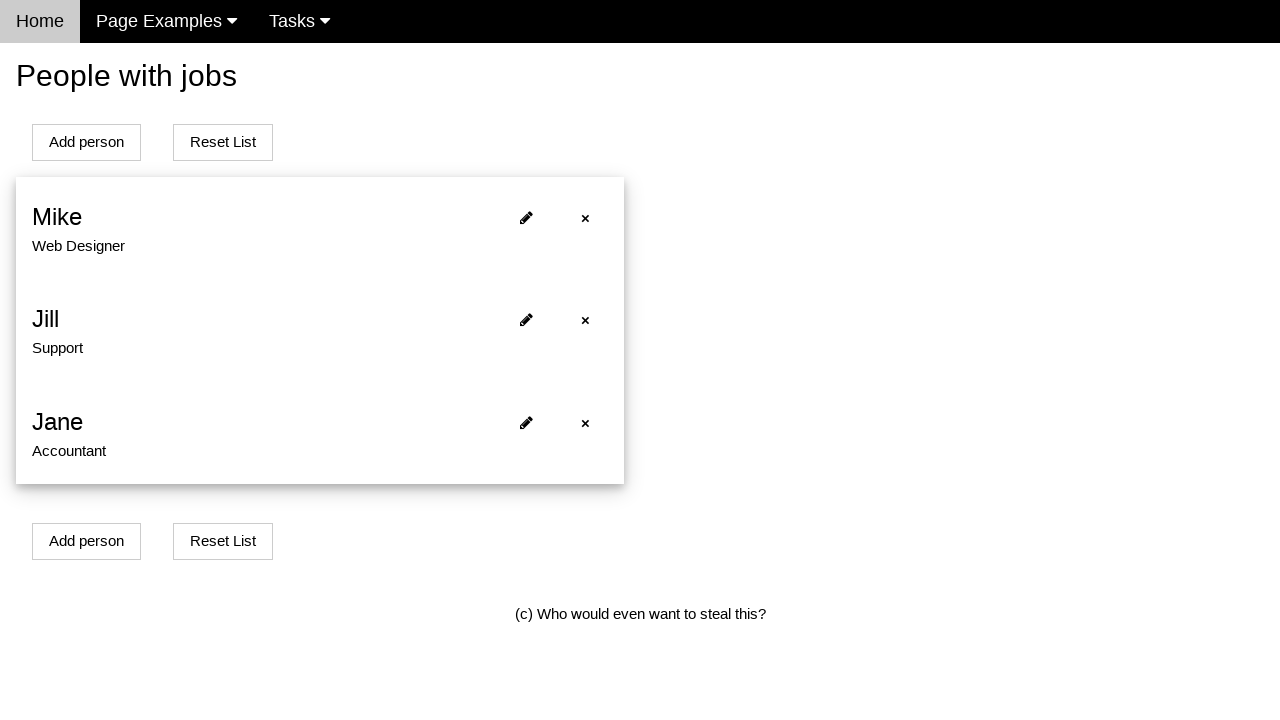

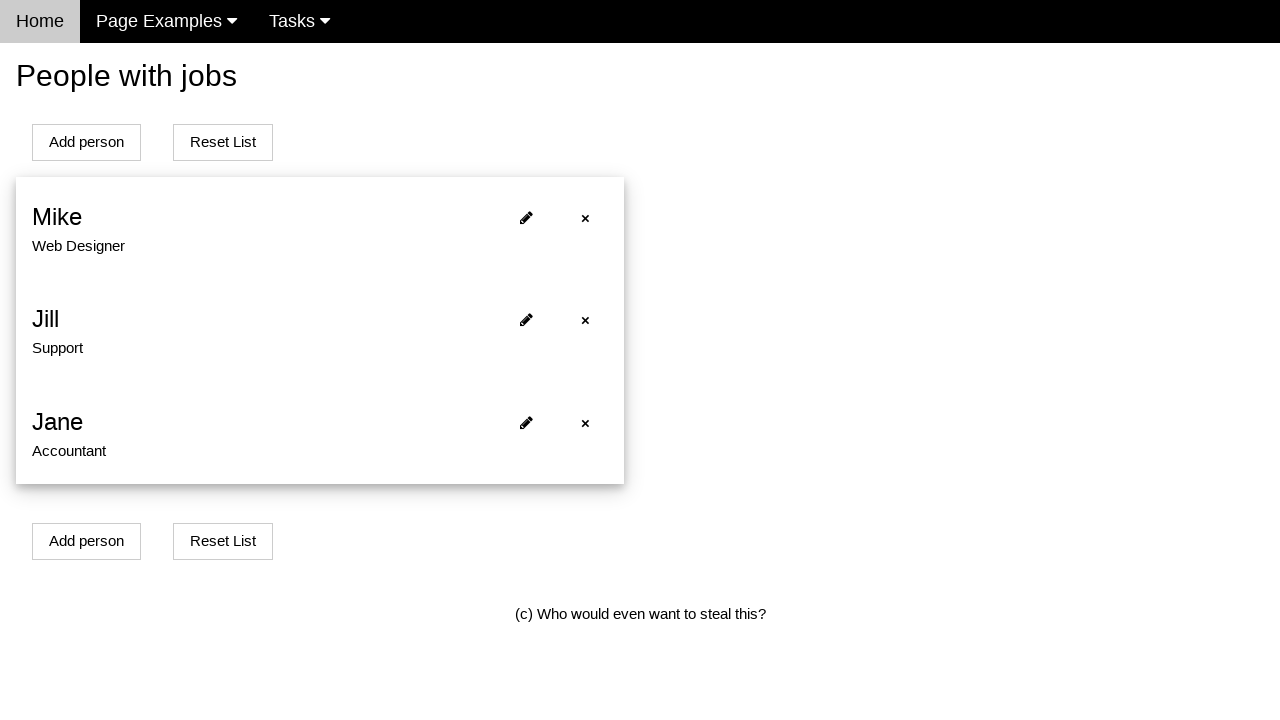